Tests confirmation alert handling by triggering an alert, accepting it, and verifying the output message

Starting URL: https://www.hyrtutorials.com/p/alertsdemo.html

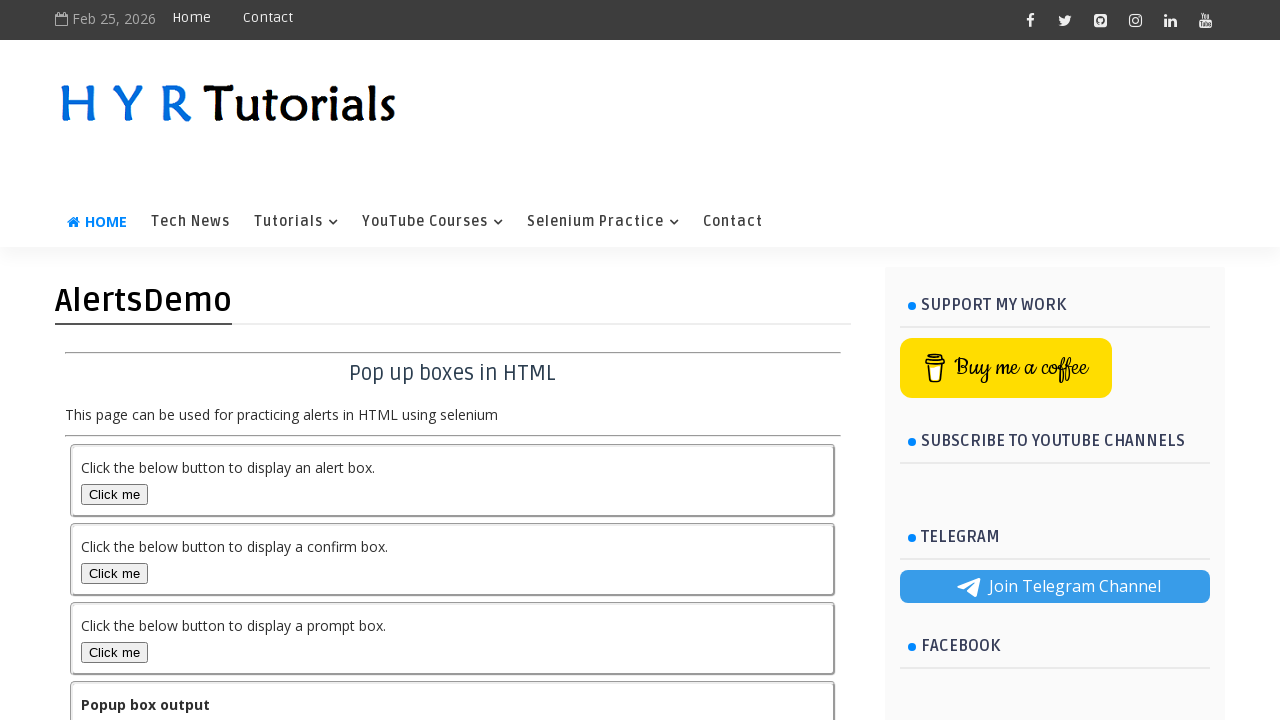

Clicked confirmation alert button at (114, 573) on #confirmBox
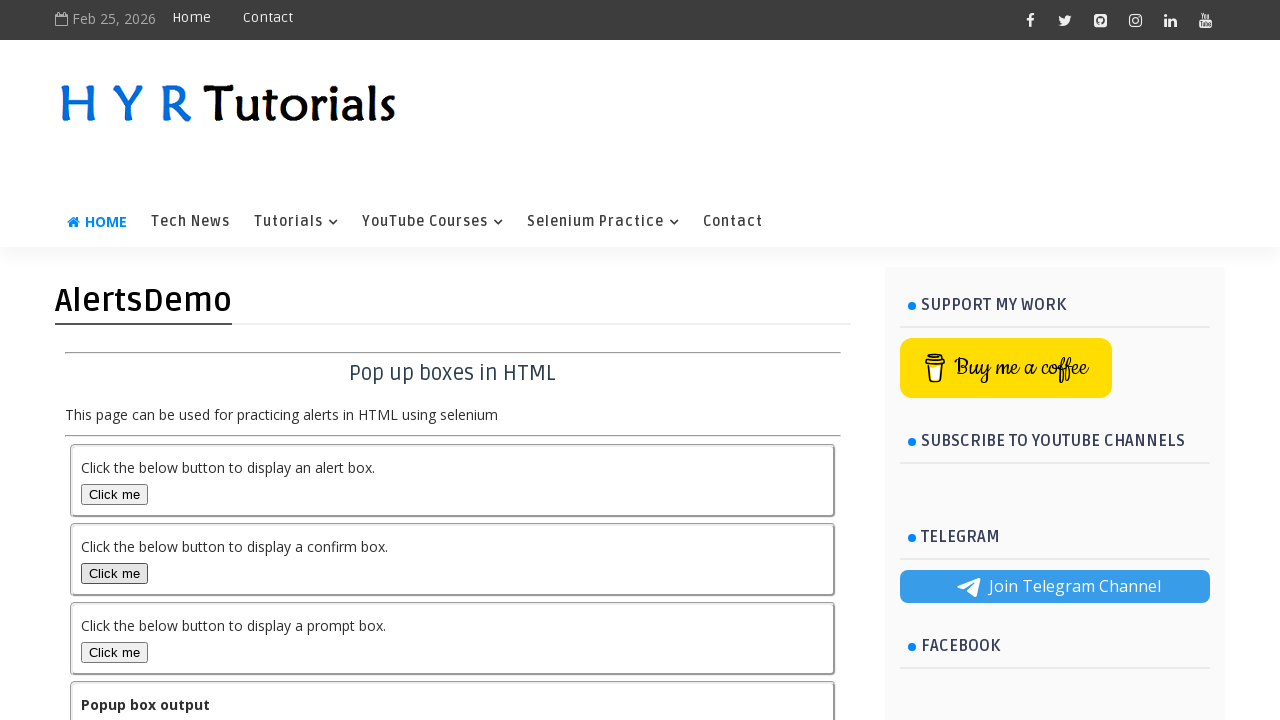

Set up dialog handler to accept confirmation alert
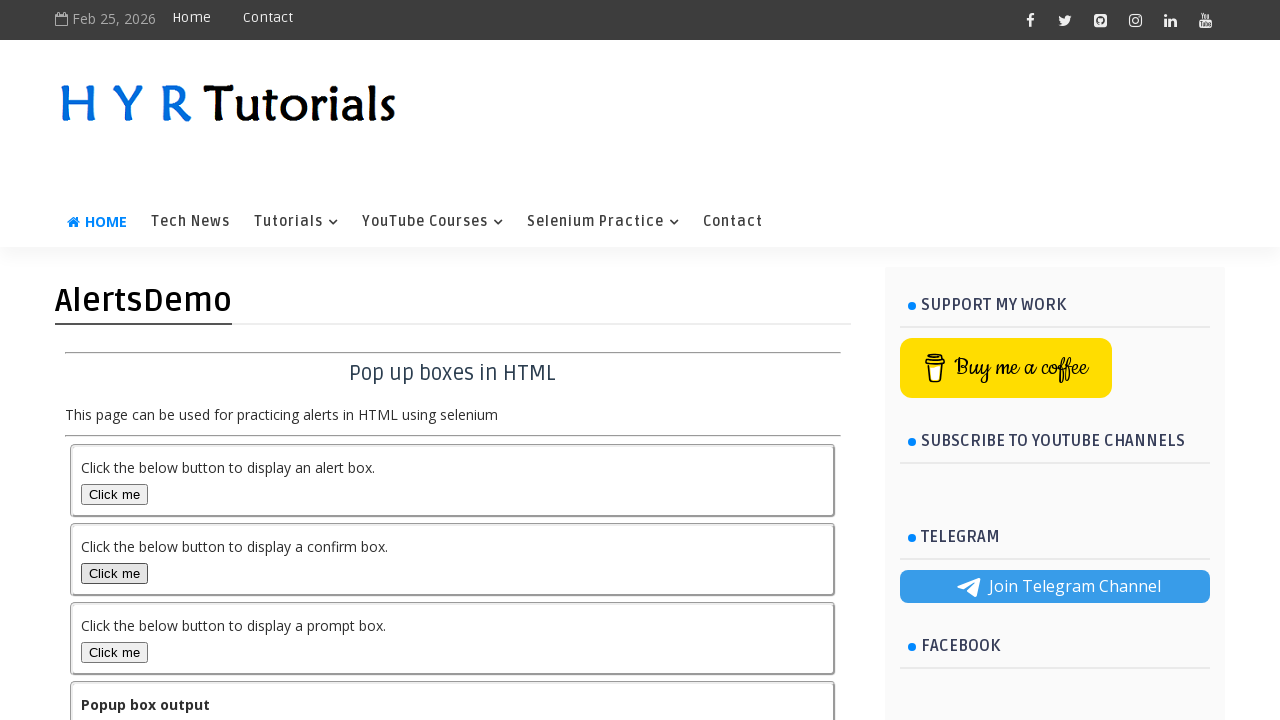

Output element loaded after accepting alert
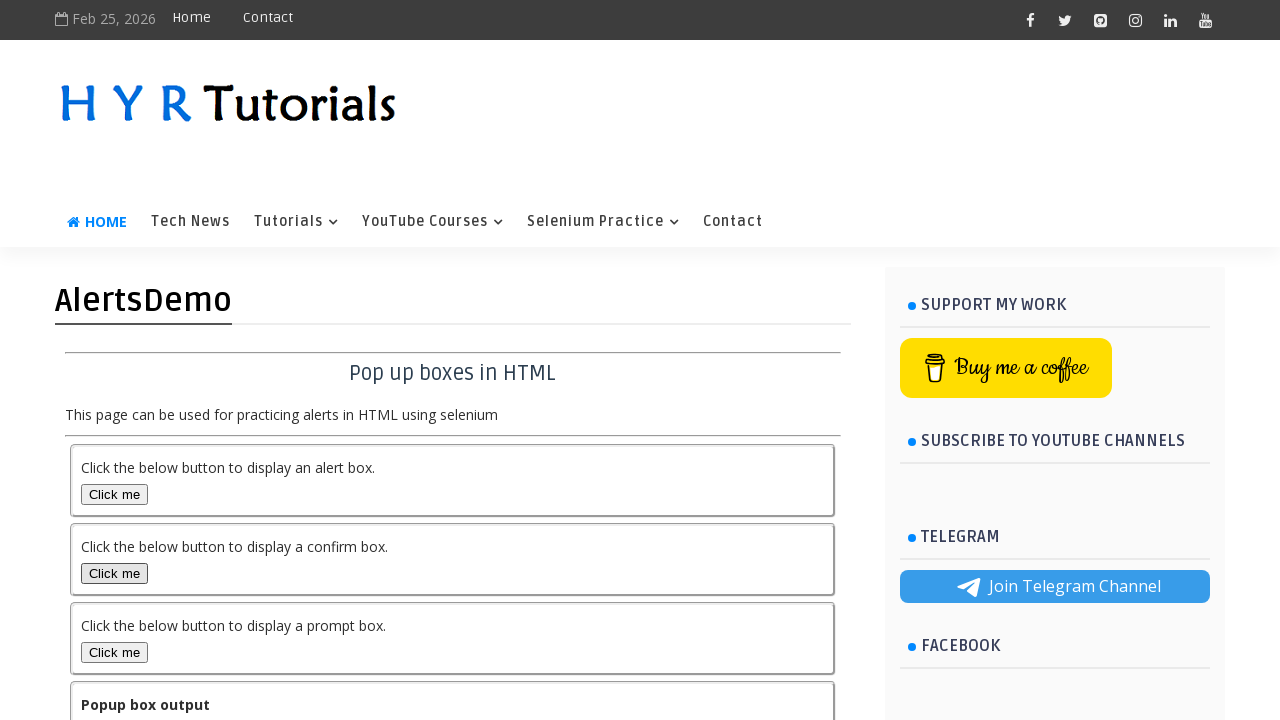

Output element is visible on page
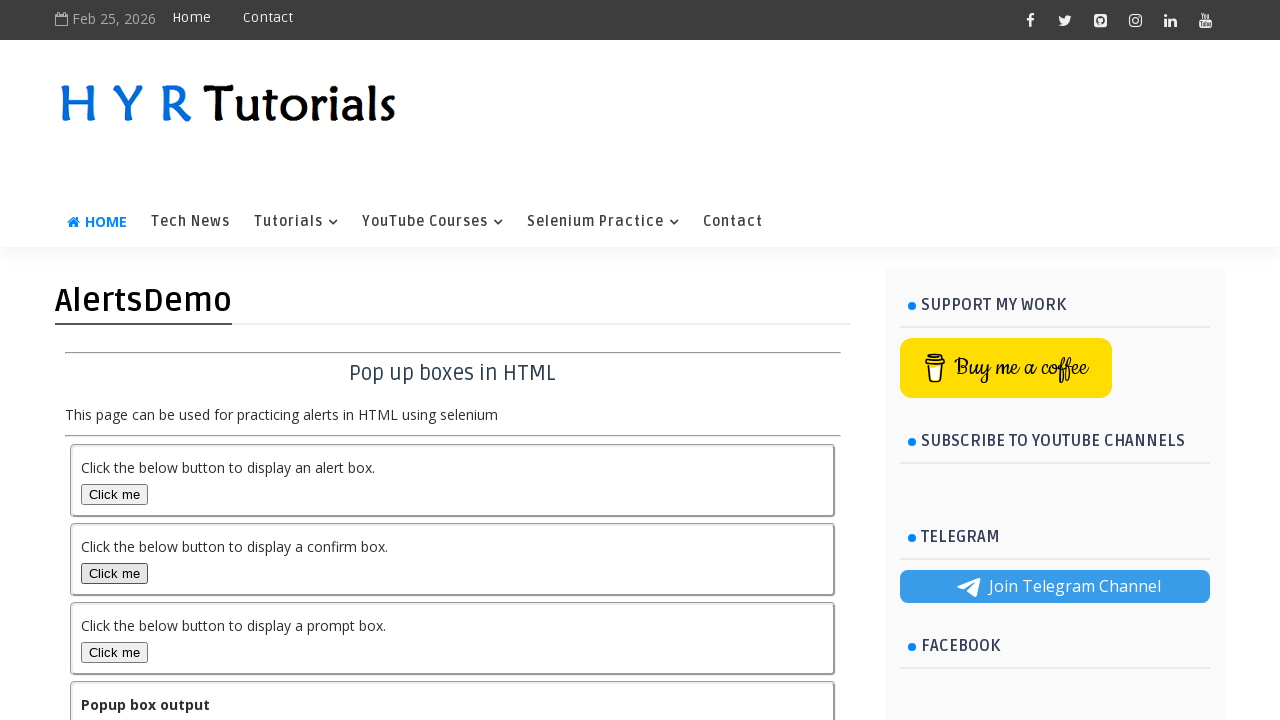

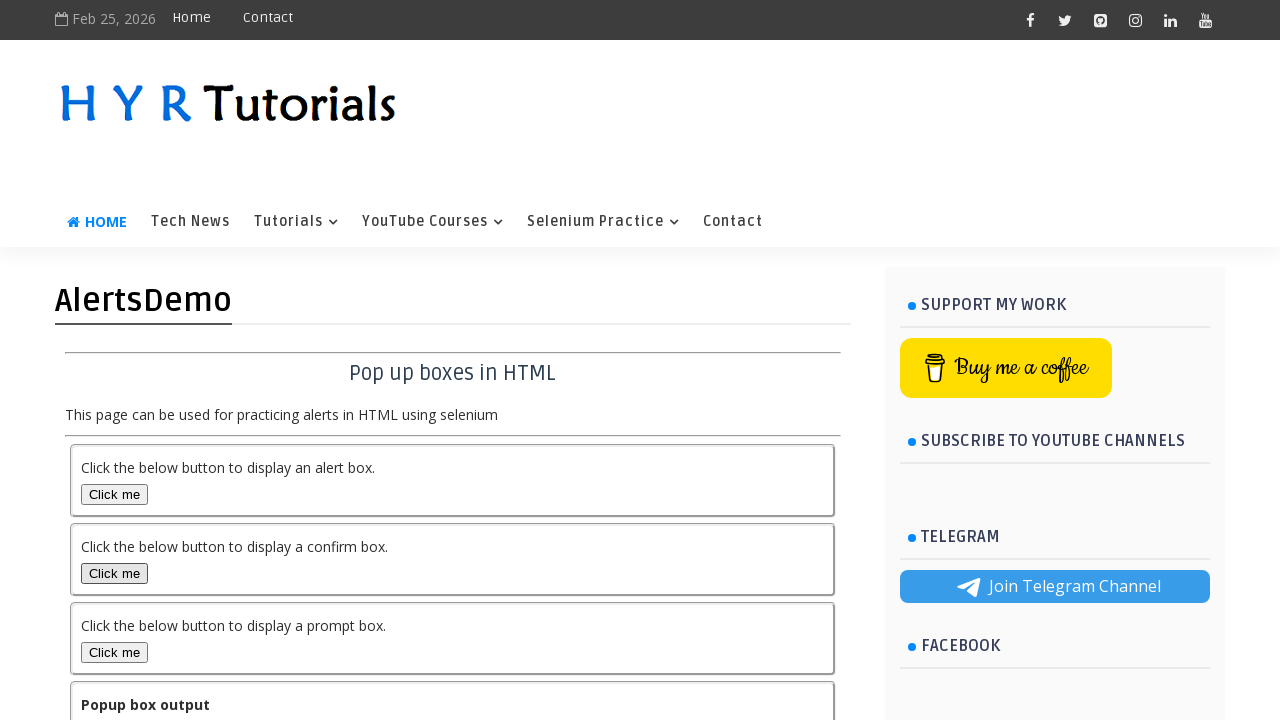